Tests browser window and tab handling by opening new tabs/windows, switching between them, extracting text, and returning to the parent window

Starting URL: https://demoqa.com/browser-windows

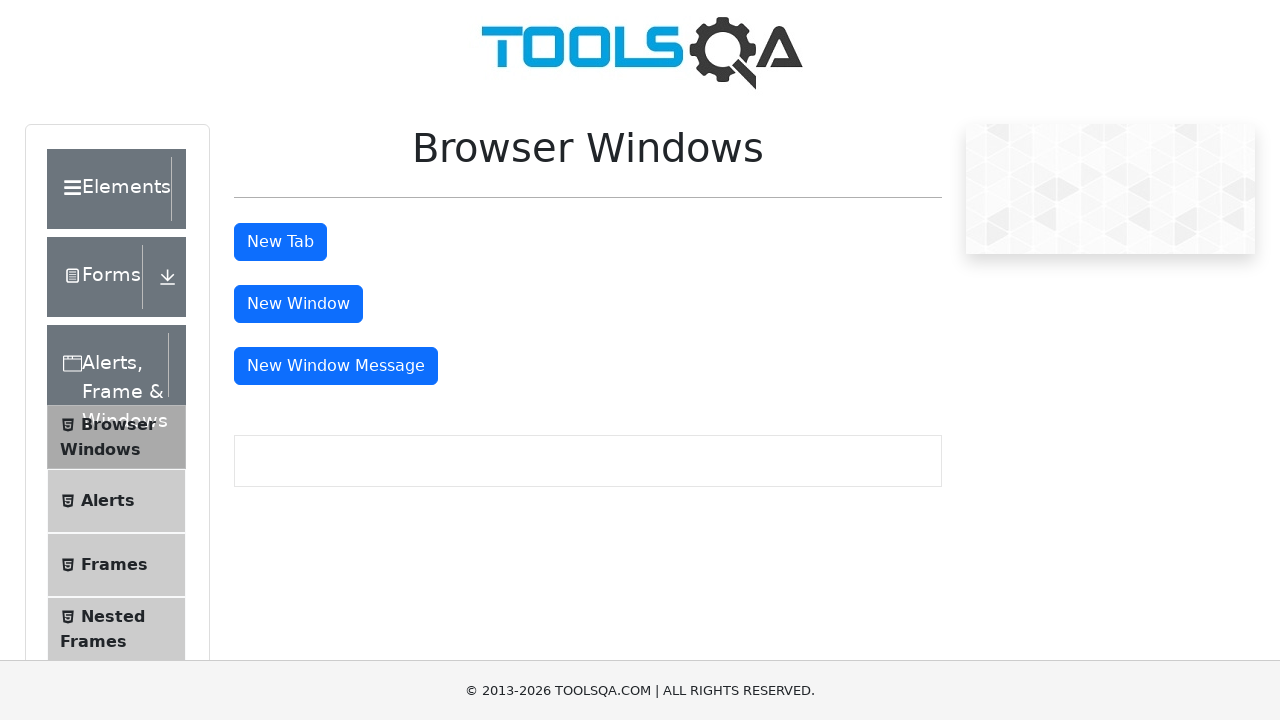

Clicked button to open new tab at (280, 242) on button#tabButton
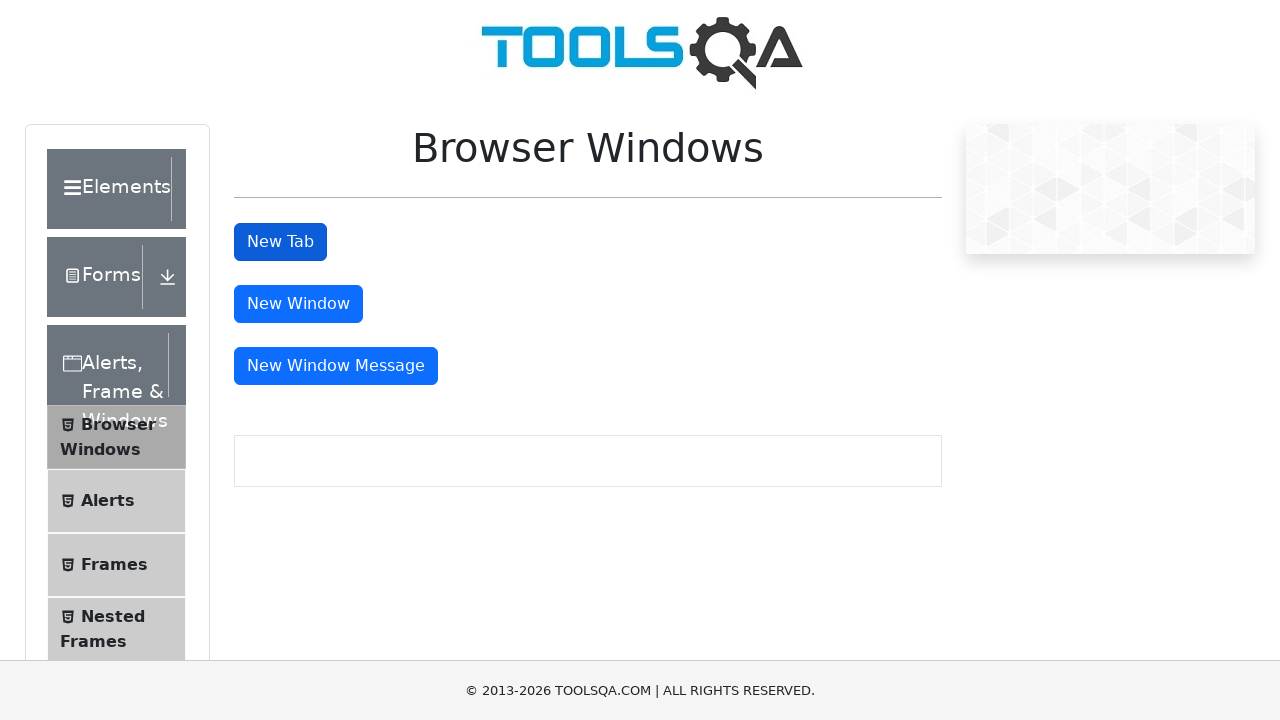

Clicked button to open new window at (298, 304) on button#windowButton
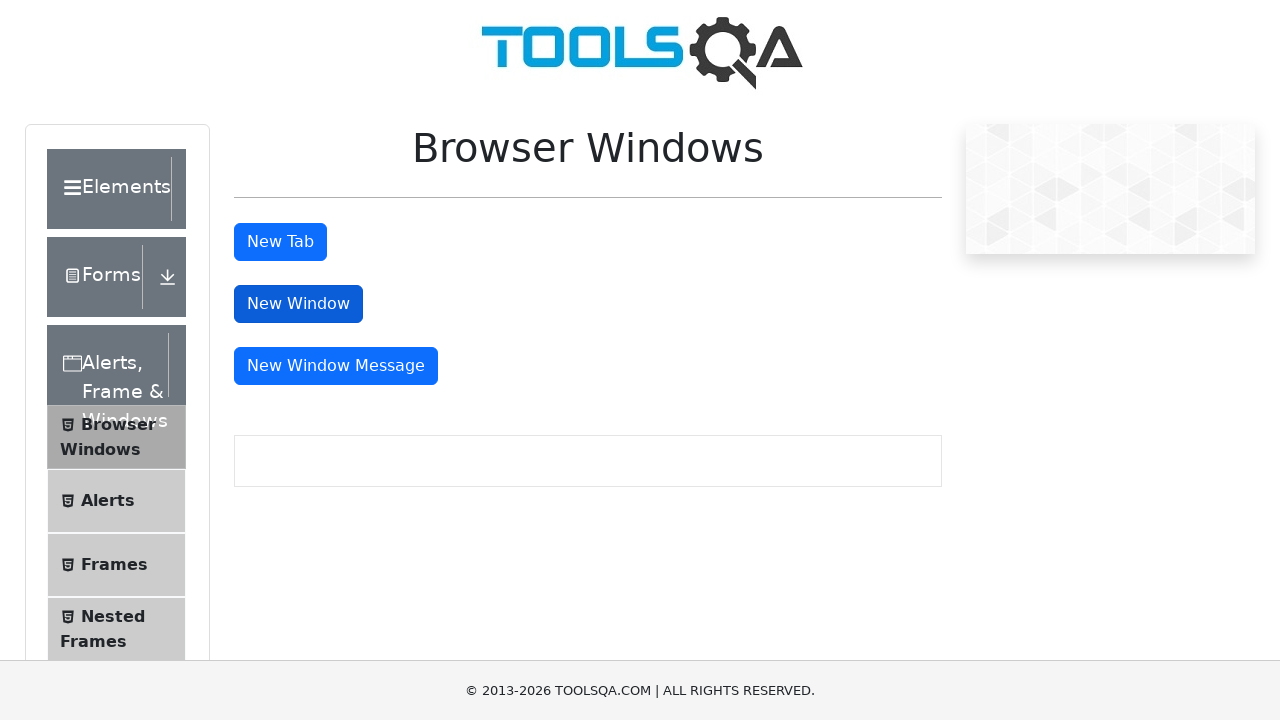

Retrieved all pages from context
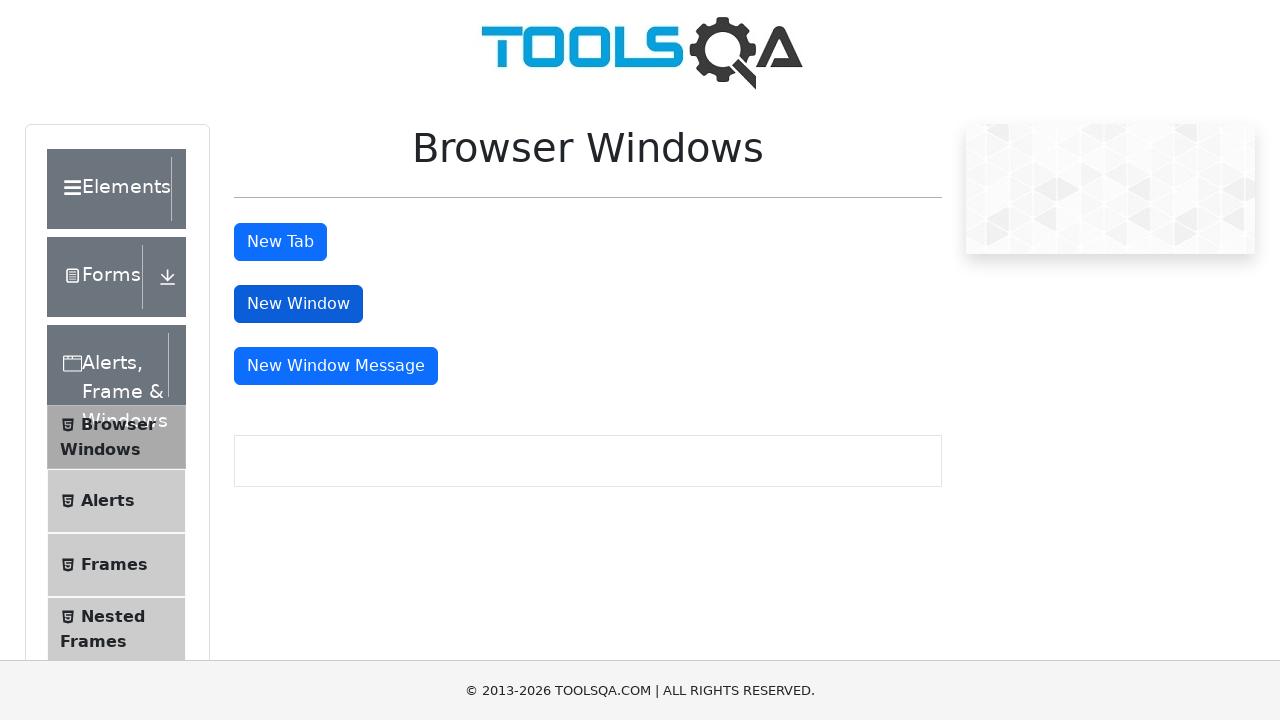

Found new tab with sample page and extracted heading text: This is a sample page
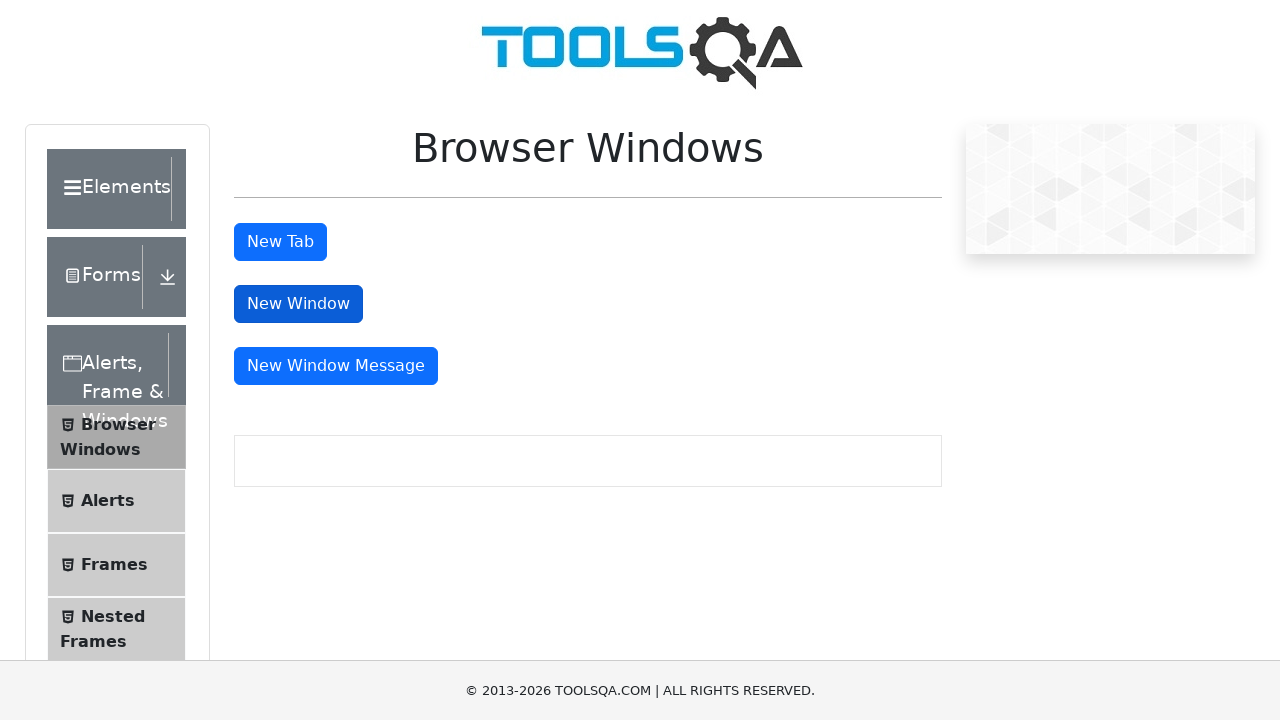

Switched back to original parent window
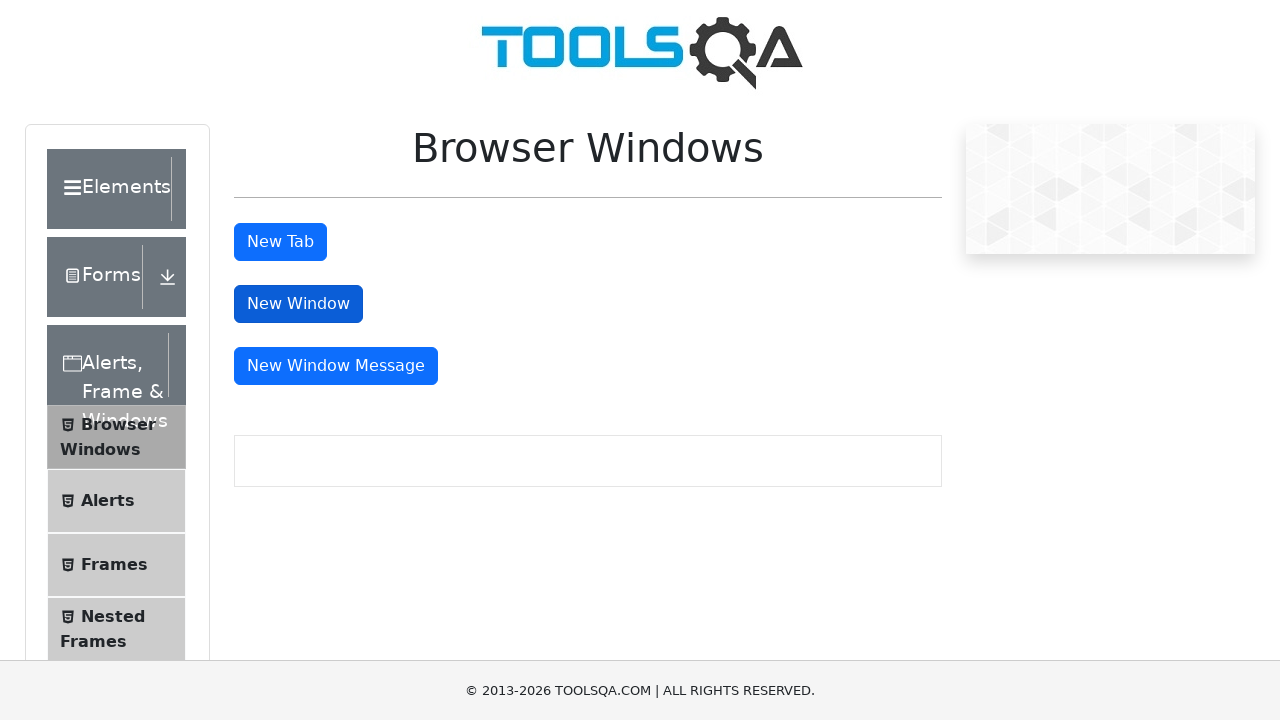

Clicked button to open new window with message at (336, 366) on button#messageWindowButton
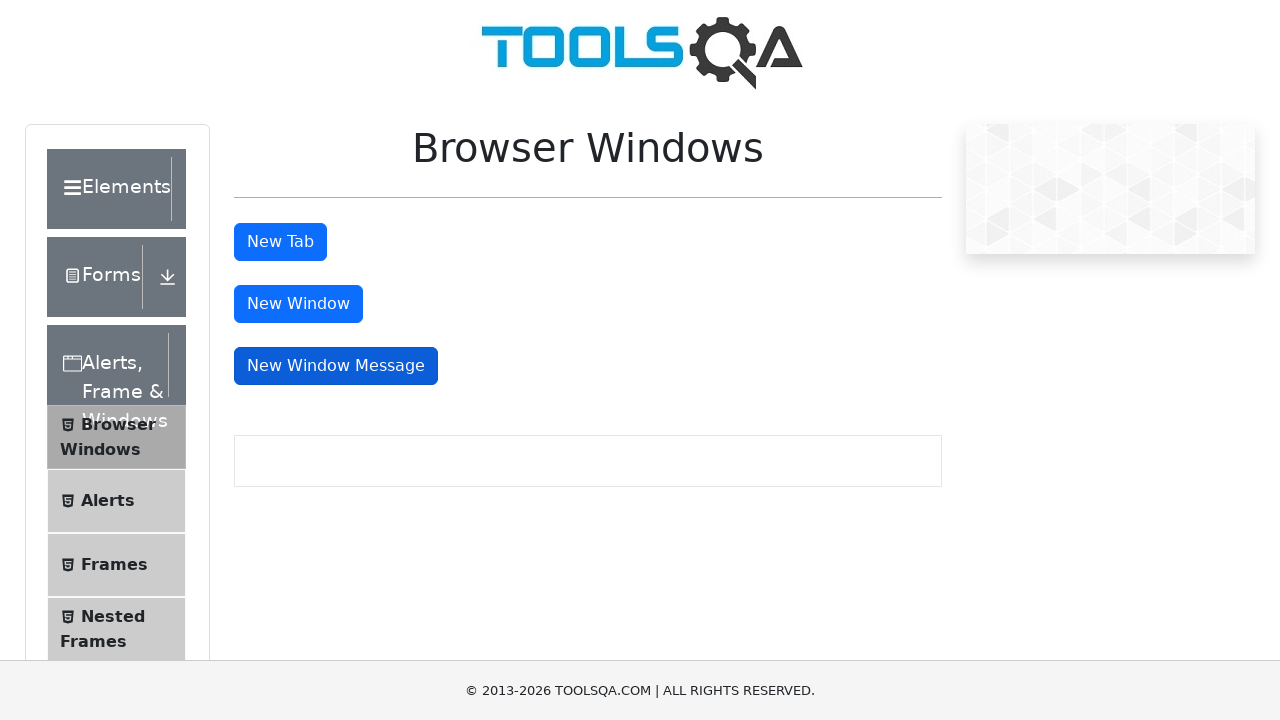

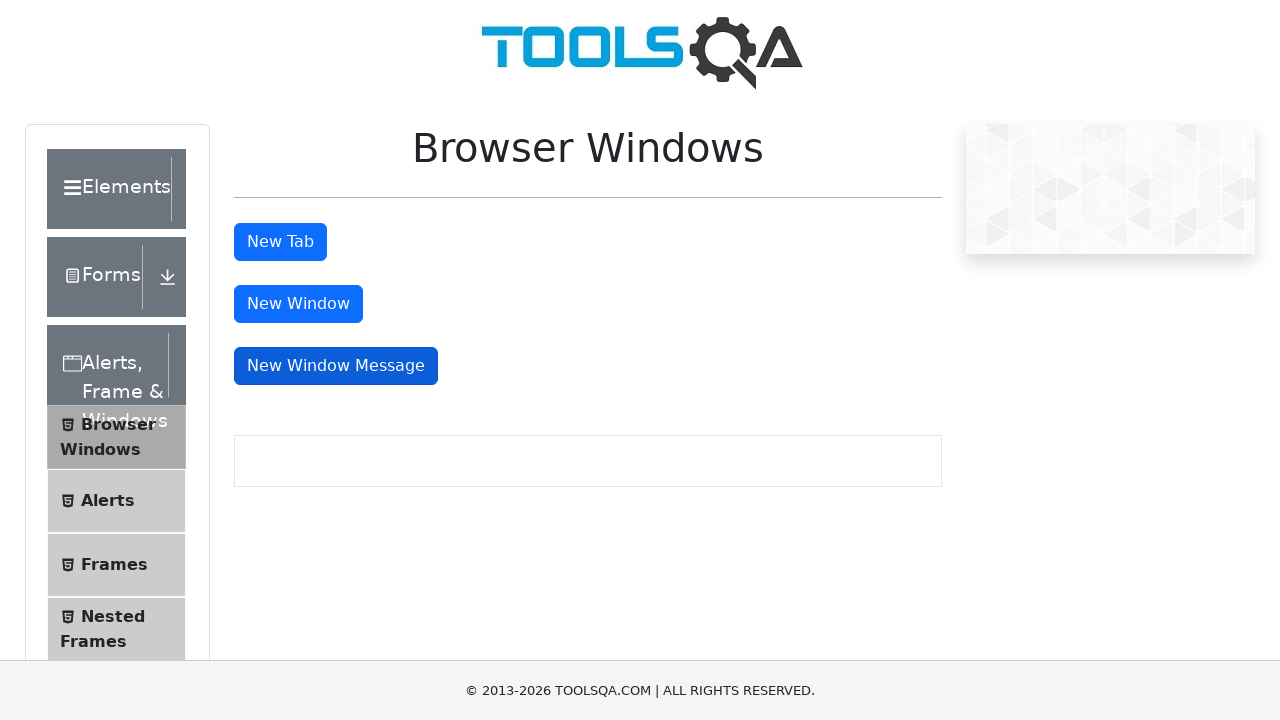